Tests that the currently applied filter is highlighted in the navigation

Starting URL: https://demo.playwright.dev/todomvc

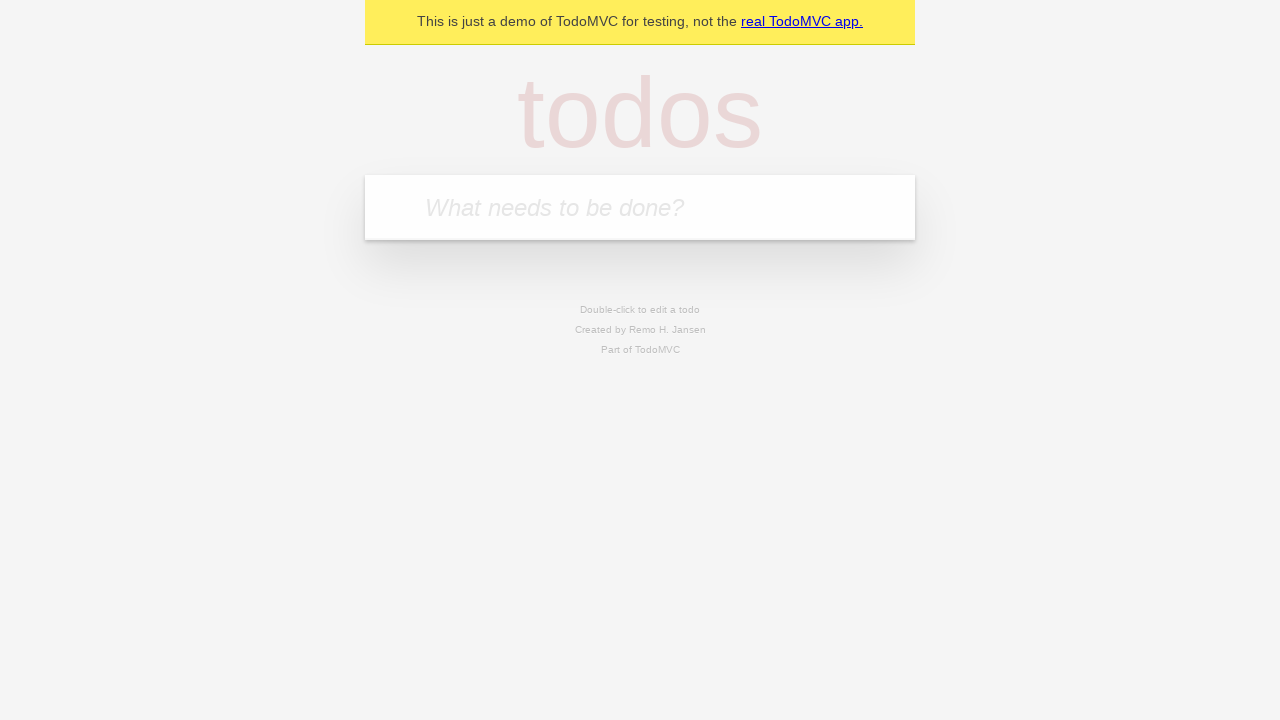

Filled todo input with 'buy some cheese' on internal:attr=[placeholder="What needs to be done?"i]
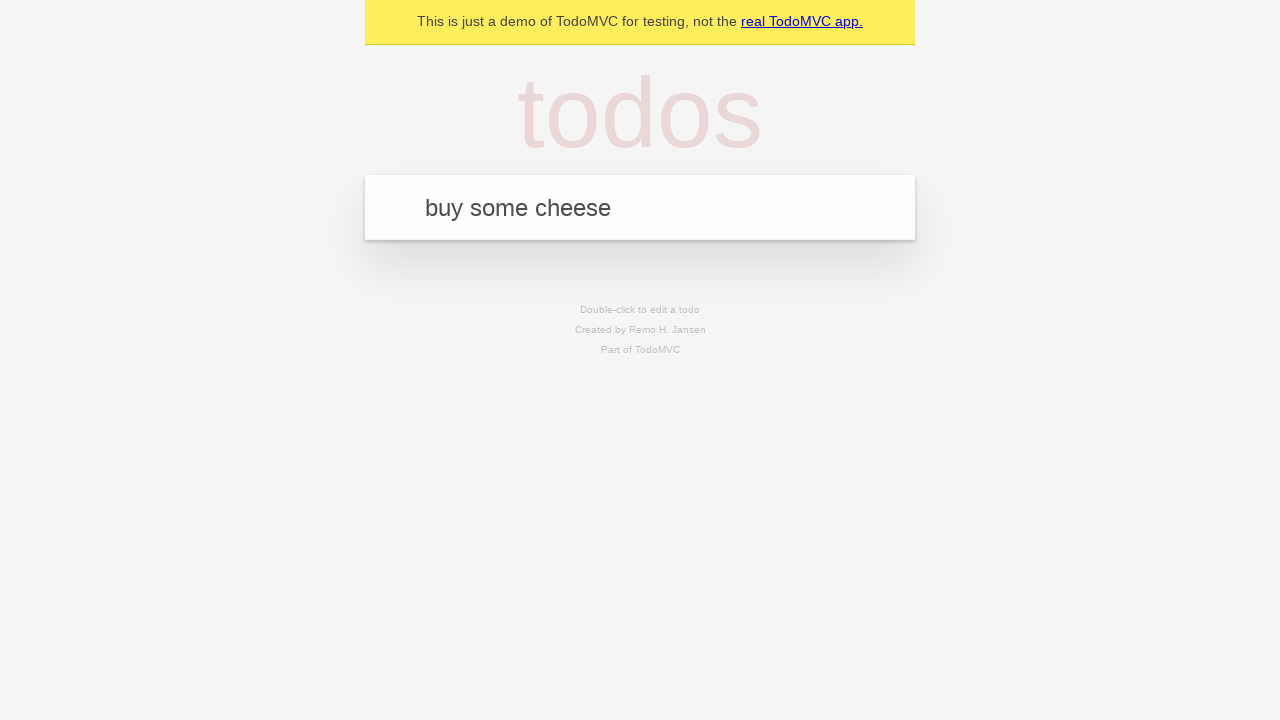

Pressed Enter to create first todo on internal:attr=[placeholder="What needs to be done?"i]
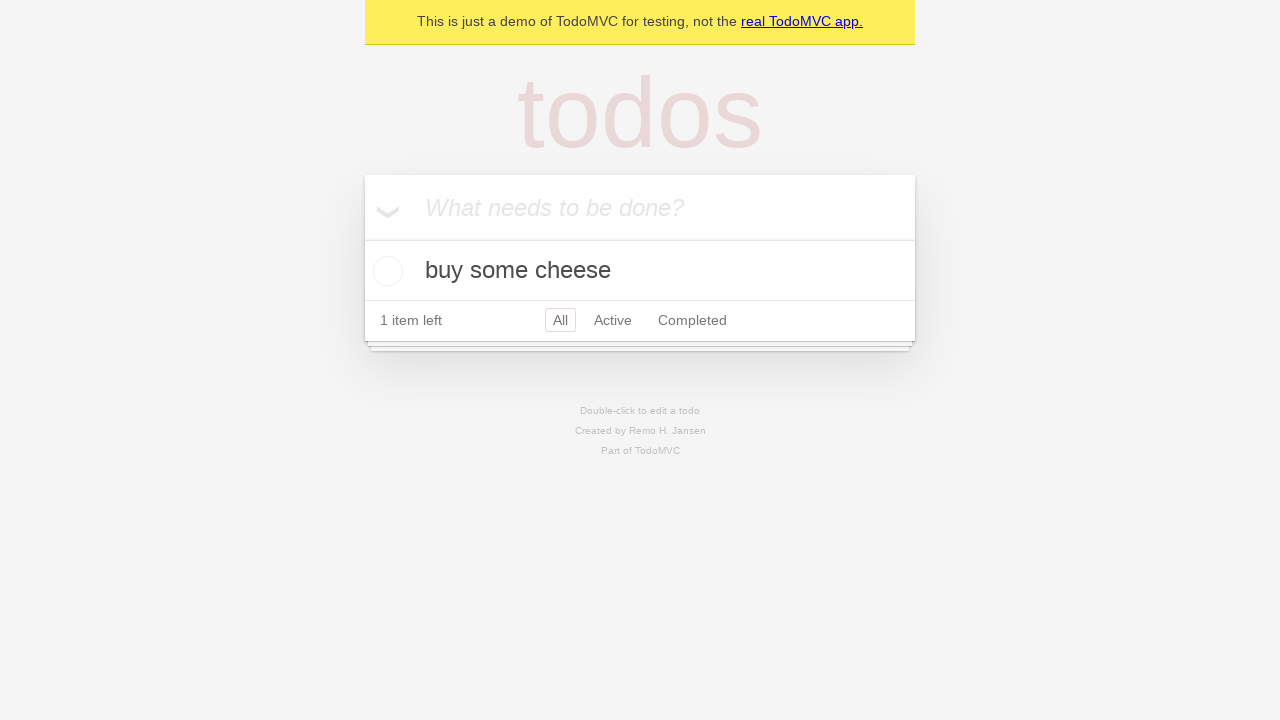

Filled todo input with 'feed the cat' on internal:attr=[placeholder="What needs to be done?"i]
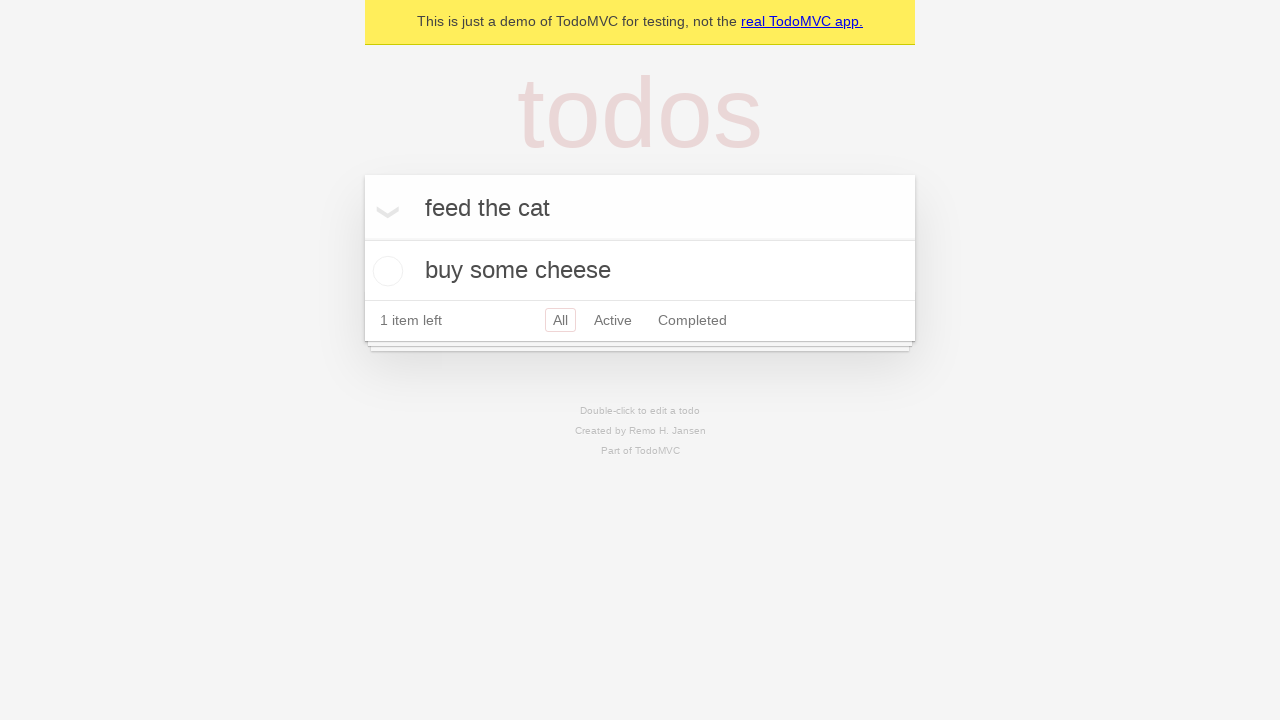

Pressed Enter to create second todo on internal:attr=[placeholder="What needs to be done?"i]
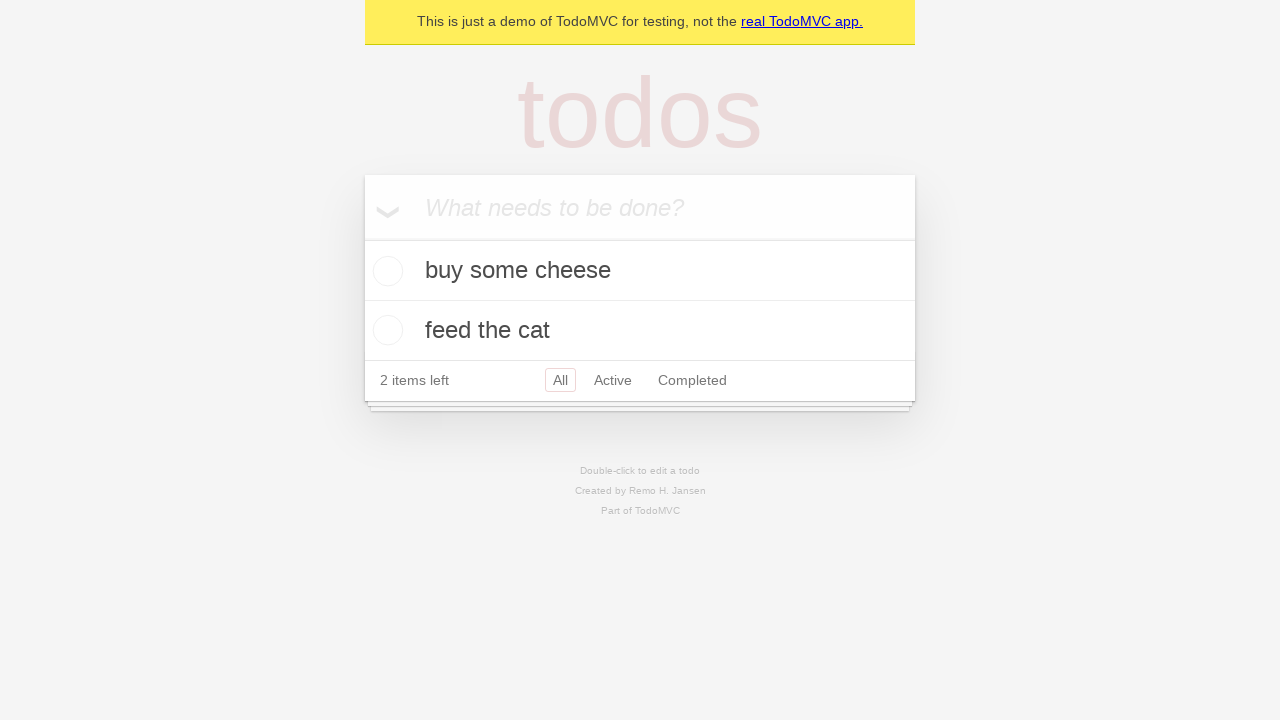

Filled todo input with 'book a doctors appointment' on internal:attr=[placeholder="What needs to be done?"i]
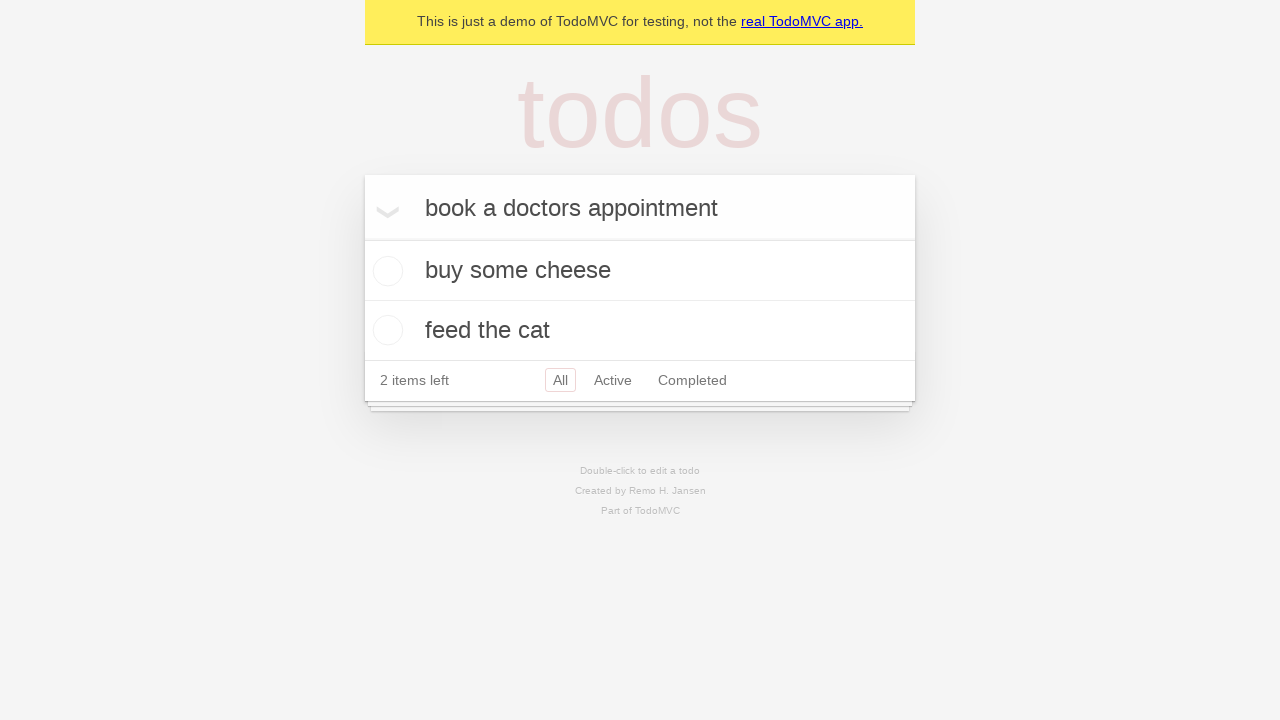

Pressed Enter to create third todo on internal:attr=[placeholder="What needs to be done?"i]
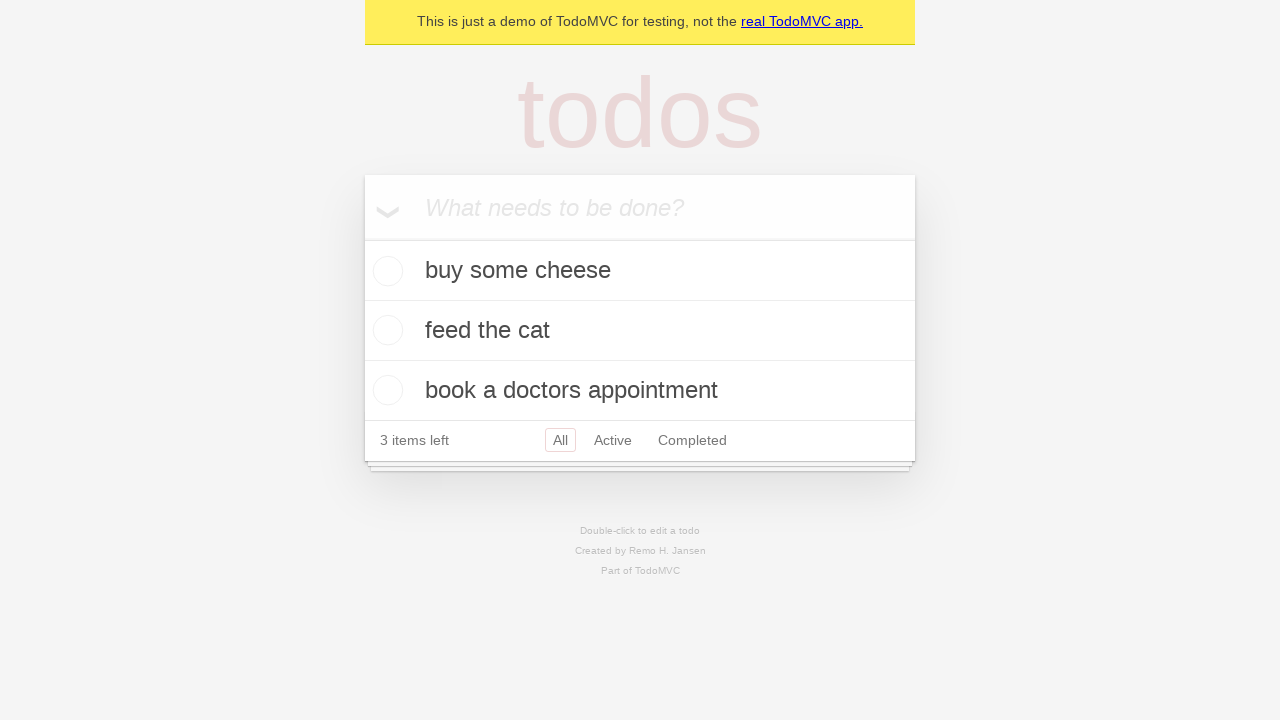

Clicked Active filter link at (613, 440) on internal:role=link[name="Active"i]
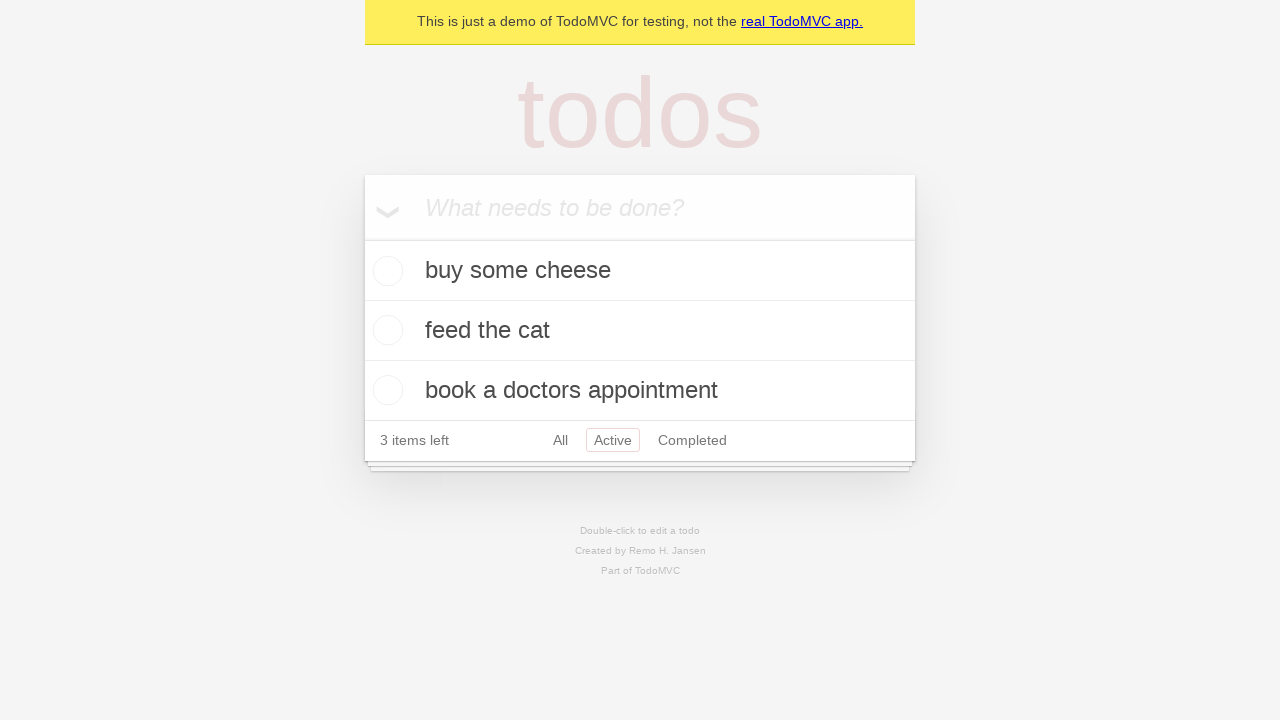

Clicked Completed filter link to verify highlight at (692, 440) on internal:role=link[name="Completed"i]
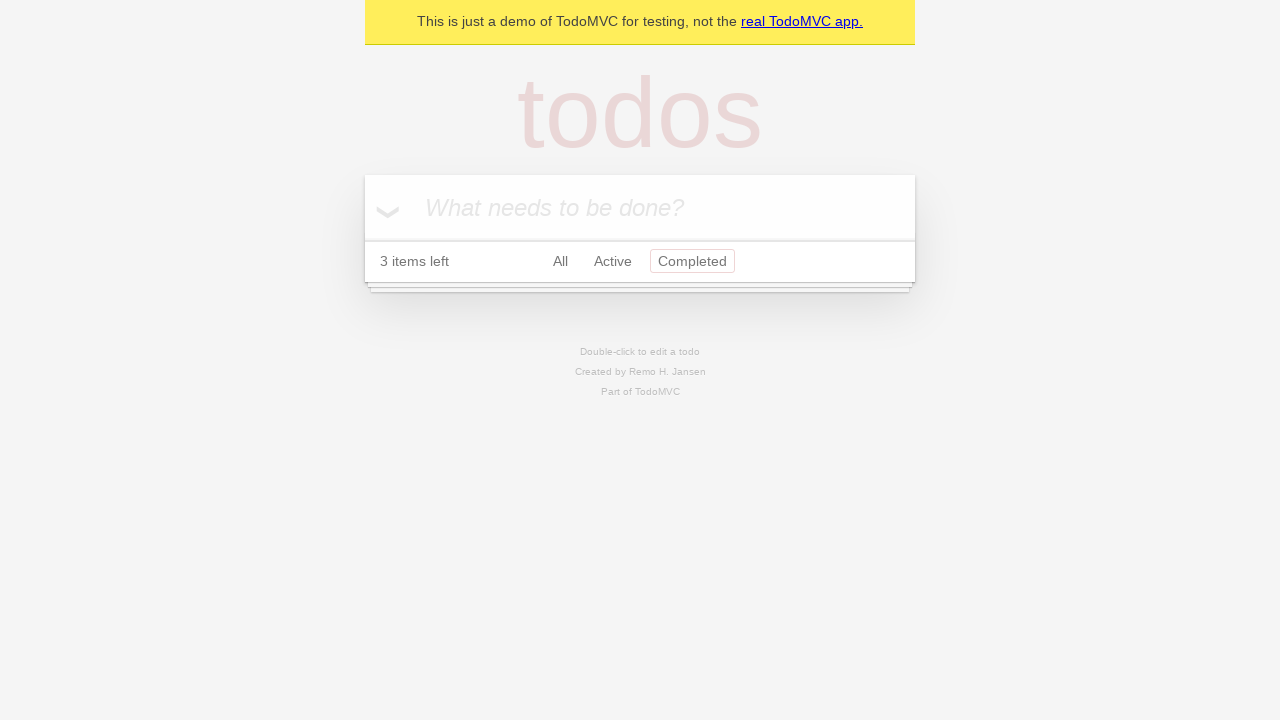

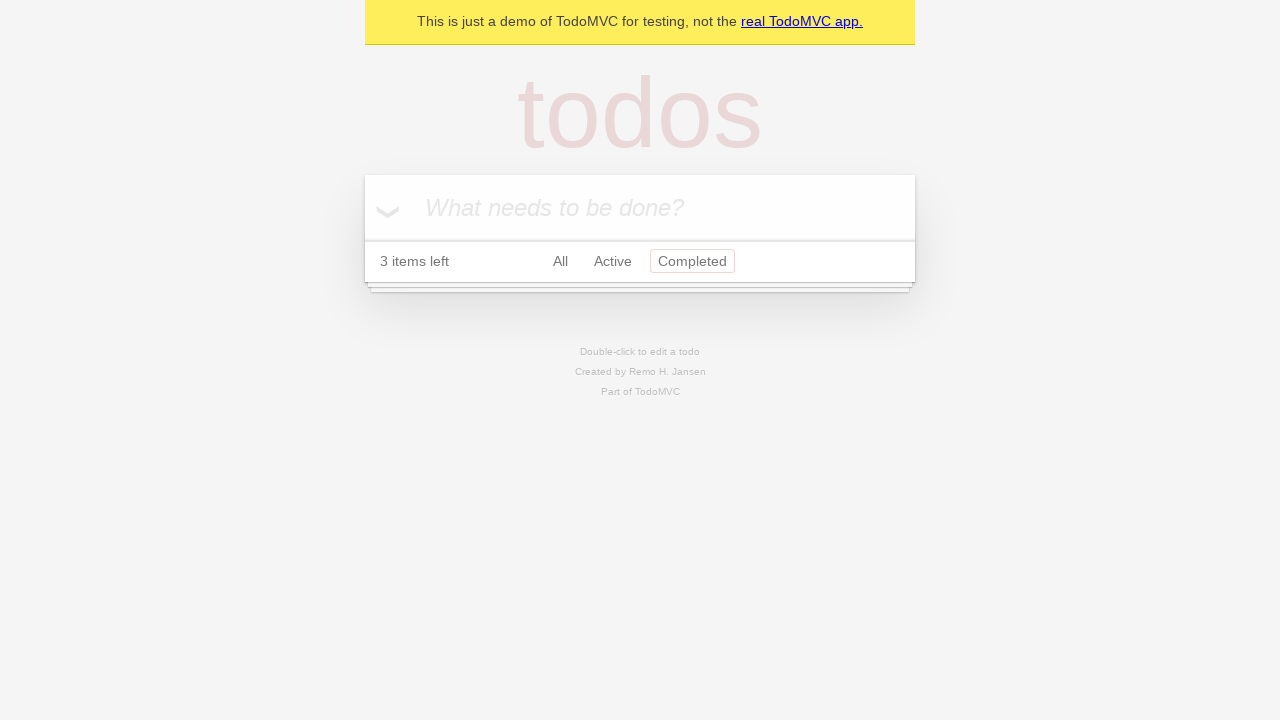